Tests opening a child window by clicking a document link with target="_blank" and verifies text content on the new page

Starting URL: https://rahulshettyacademy.com/loginpagePractise/

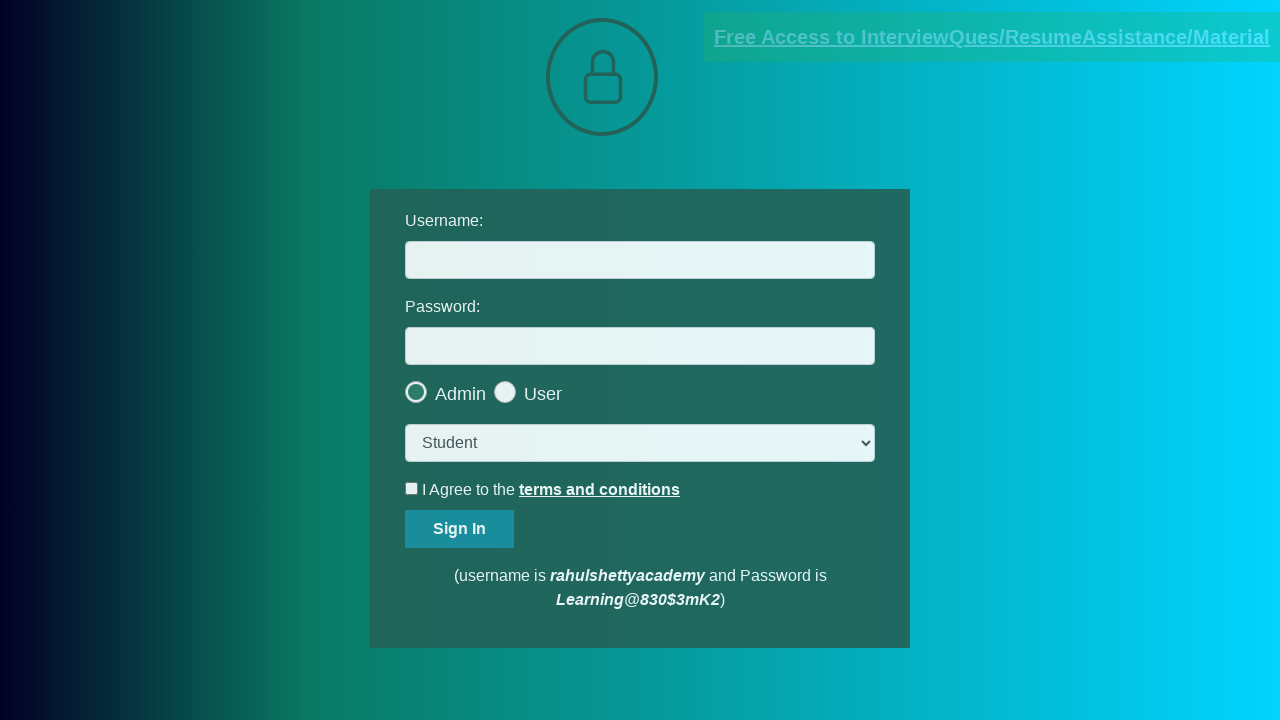

Located document link with target='_blank'
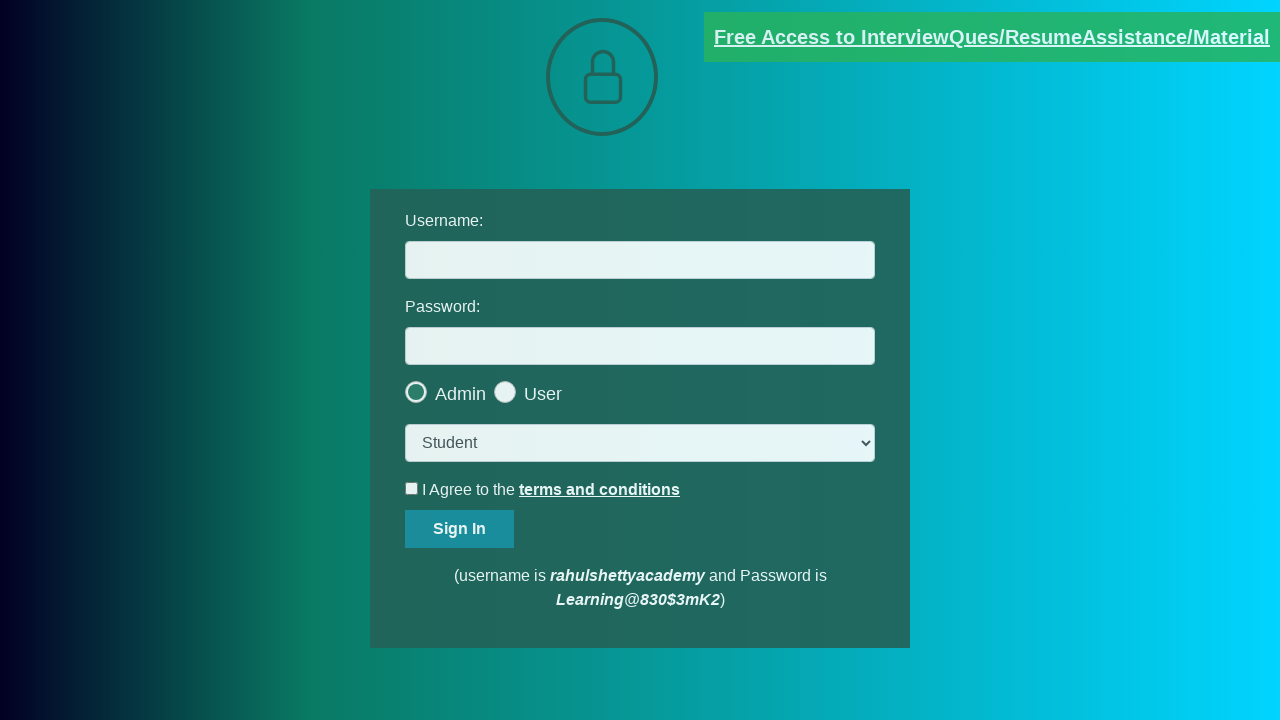

Document link is visible and ready
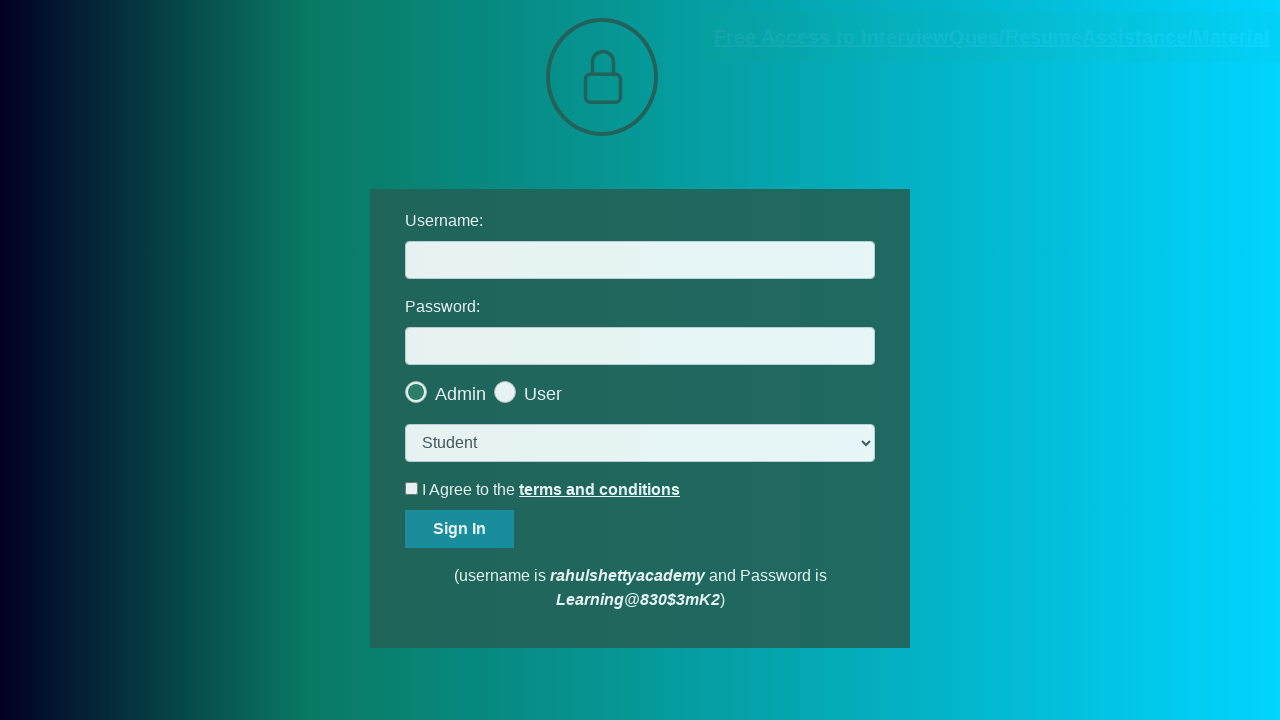

Clicked document link with target='_blank' at (992, 37) on a[target='_blank']
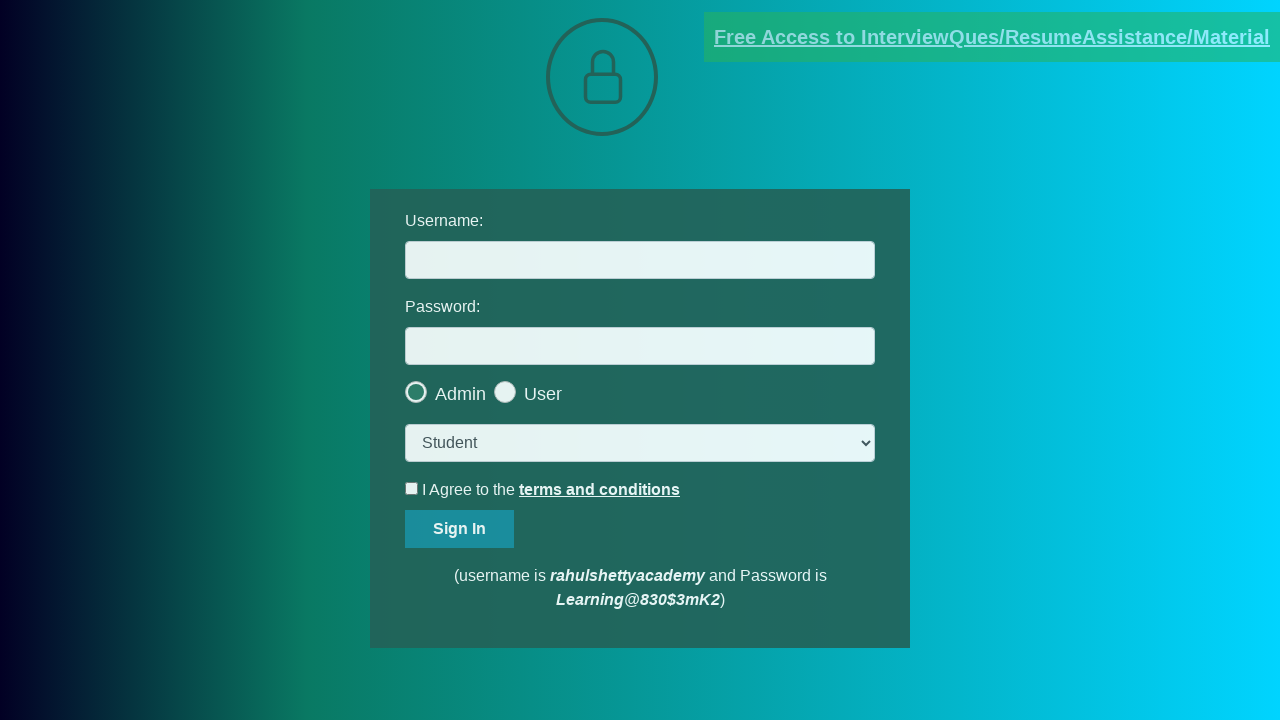

Child window opened and captured
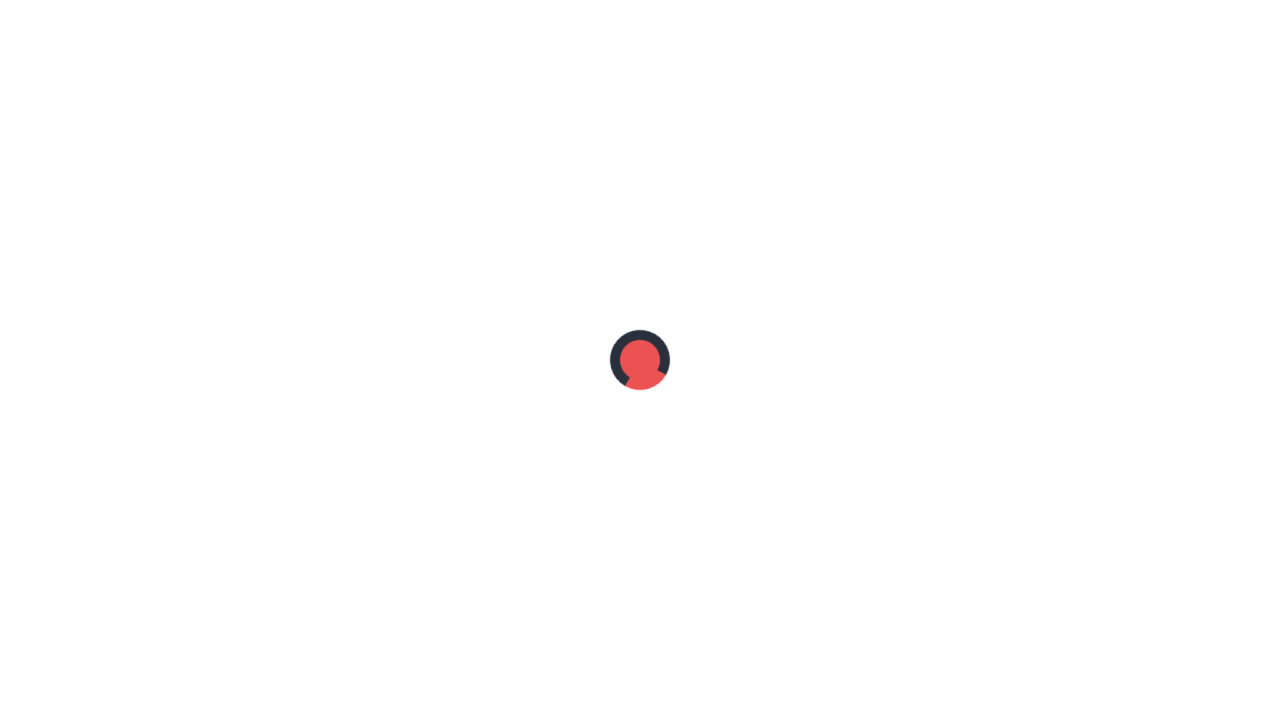

Child window loaded with domcontentloaded state
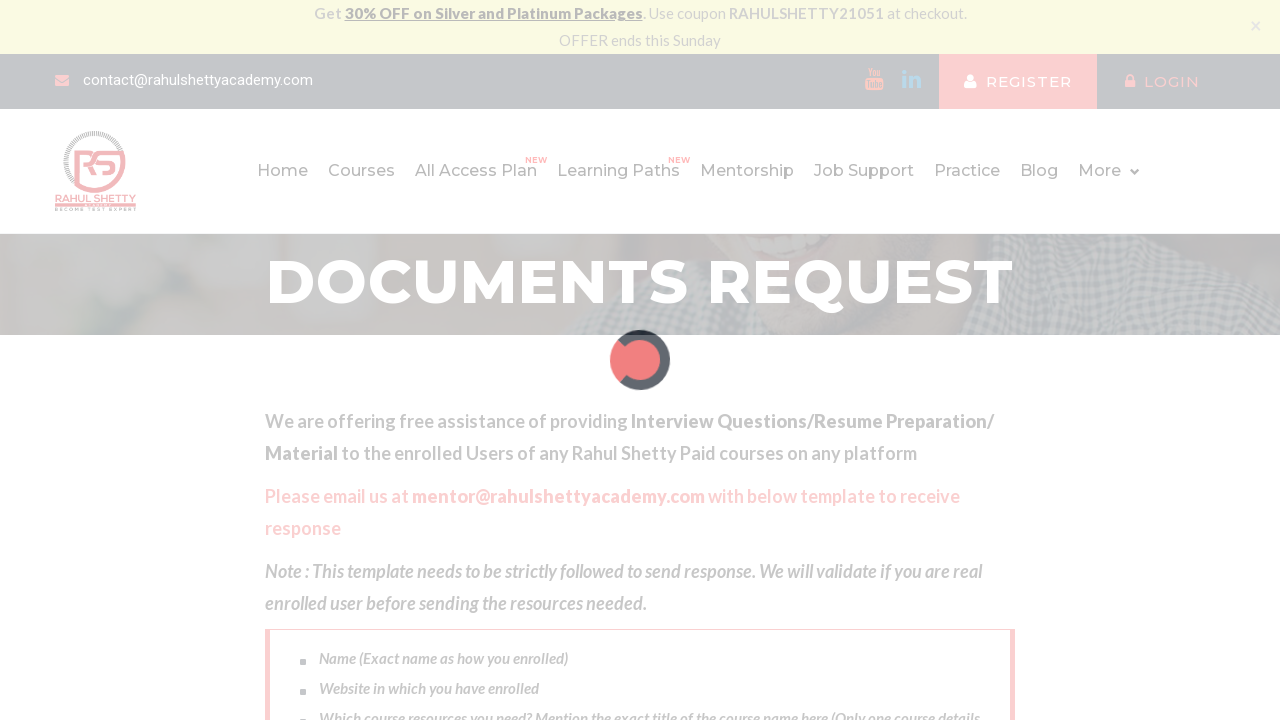

Verified red text element exists on child window
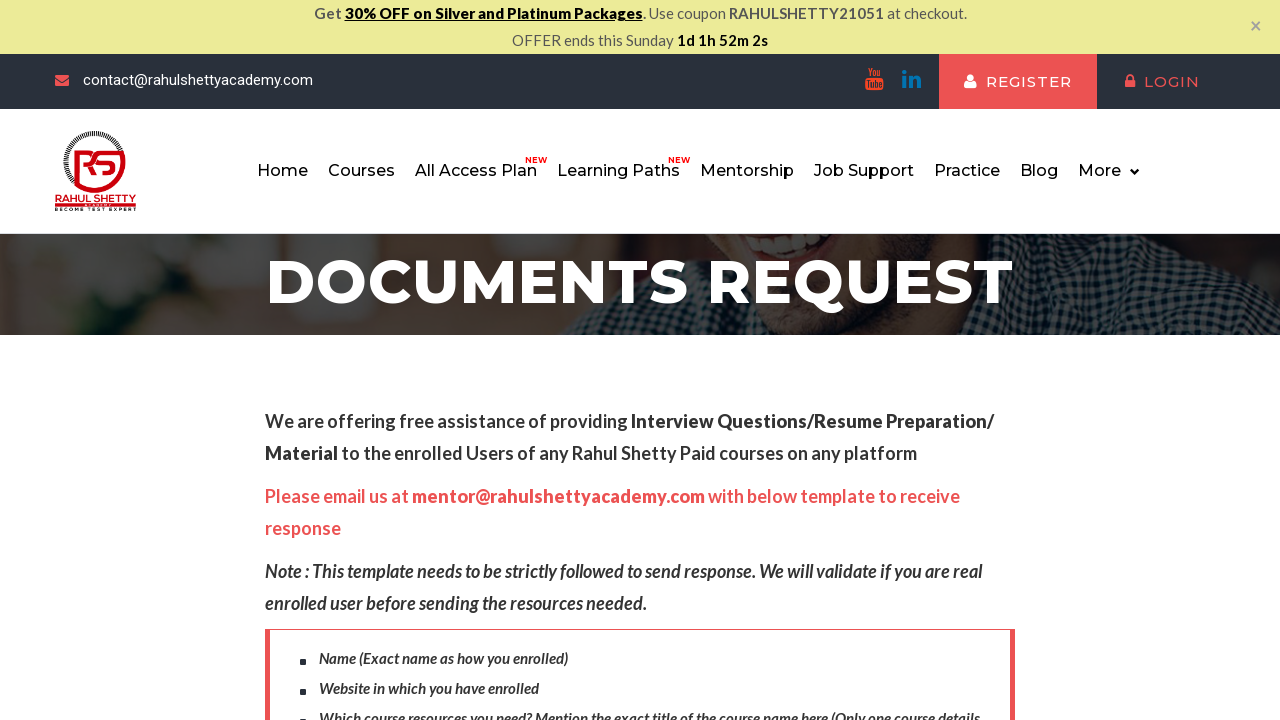

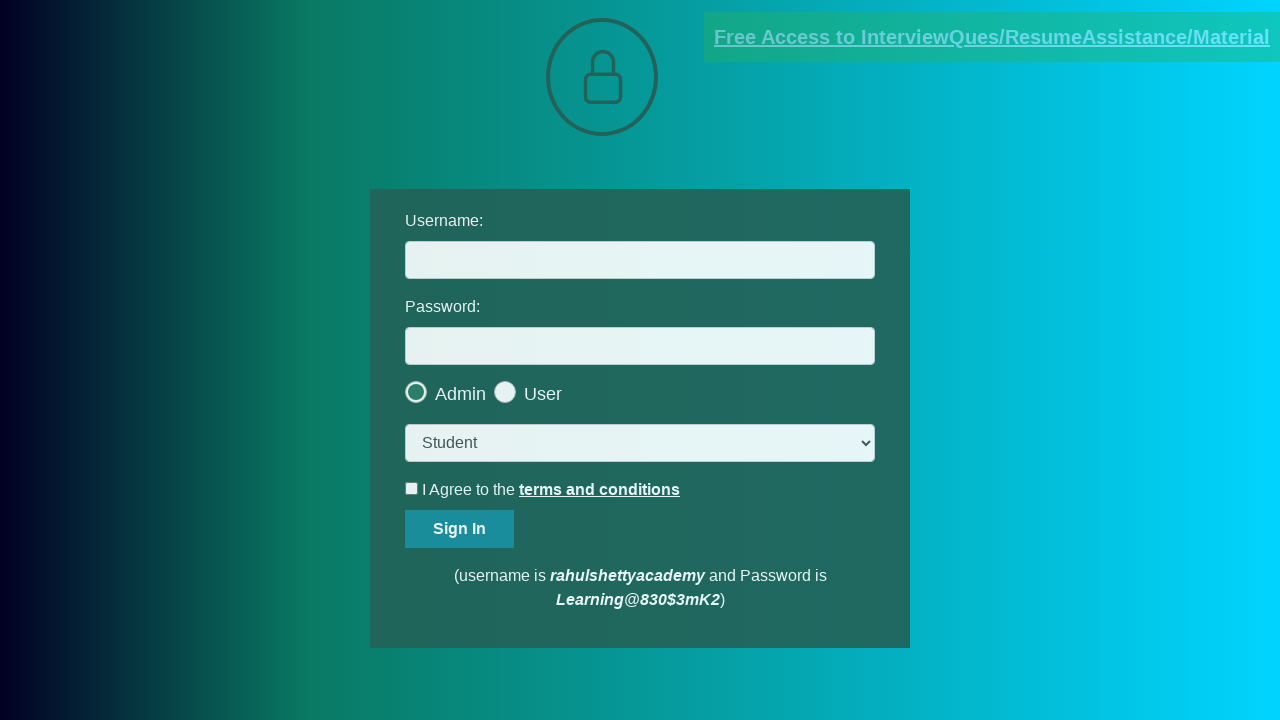